Tests password field with small and special characters at length less than 10

Starting URL: https://buggy.justtestit.org/register

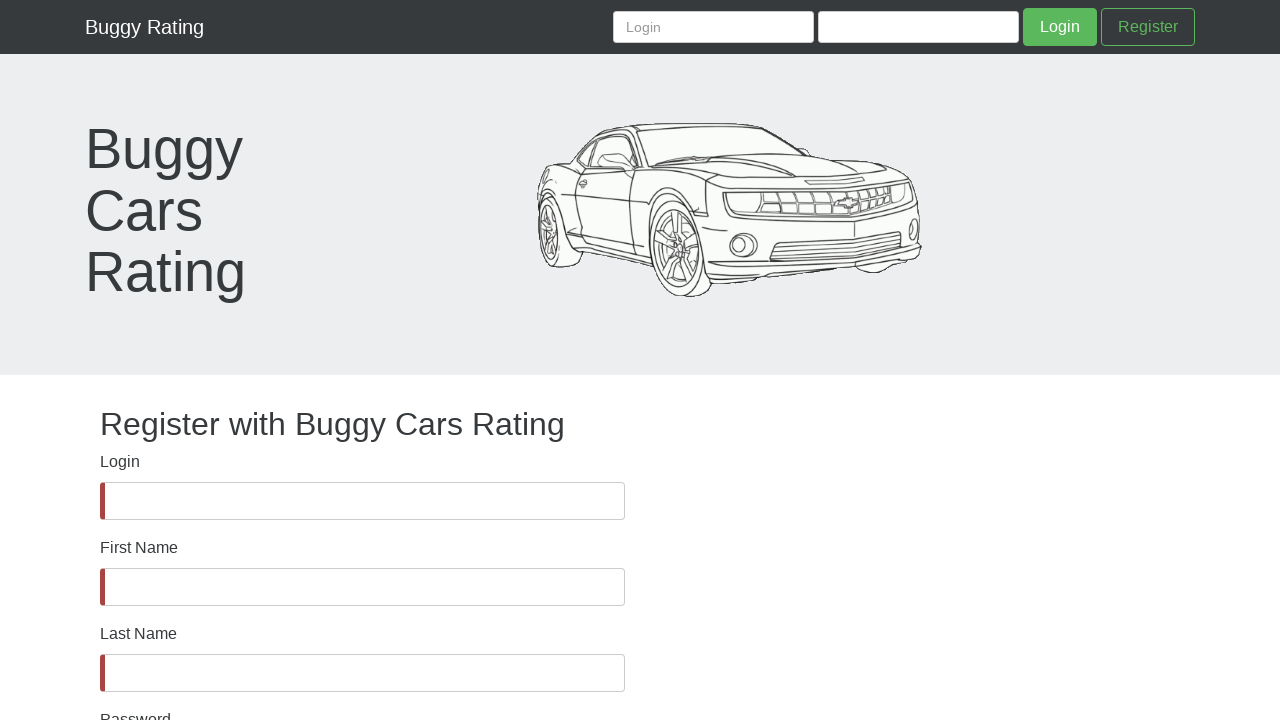

Password field is visible on register page
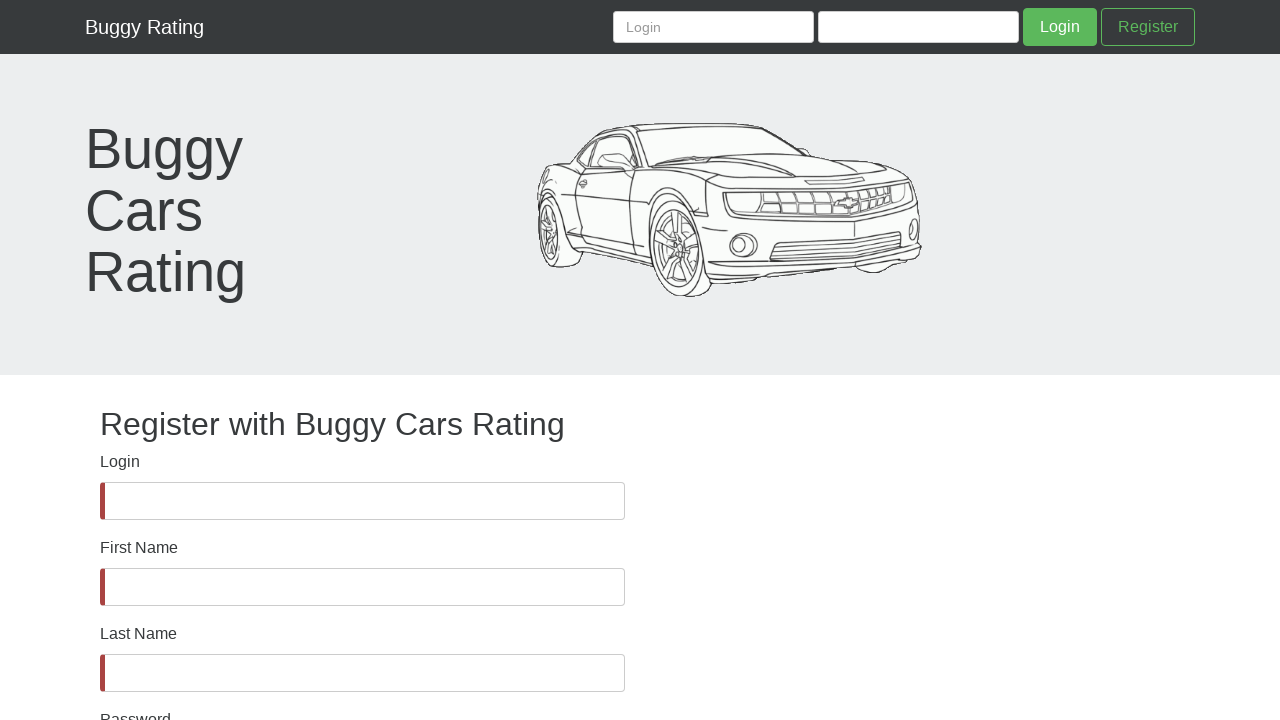

Filled password field with lowercase and special characters (ghhdd@#$%^) - length 10 on #password
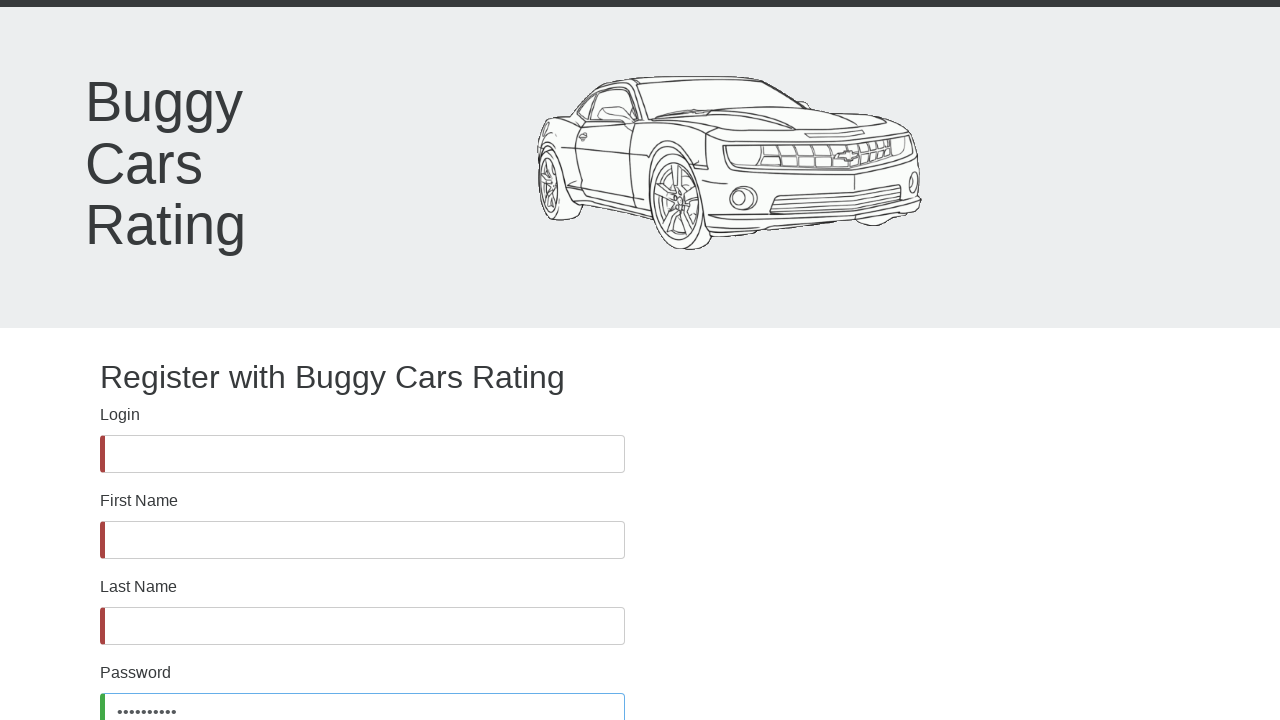

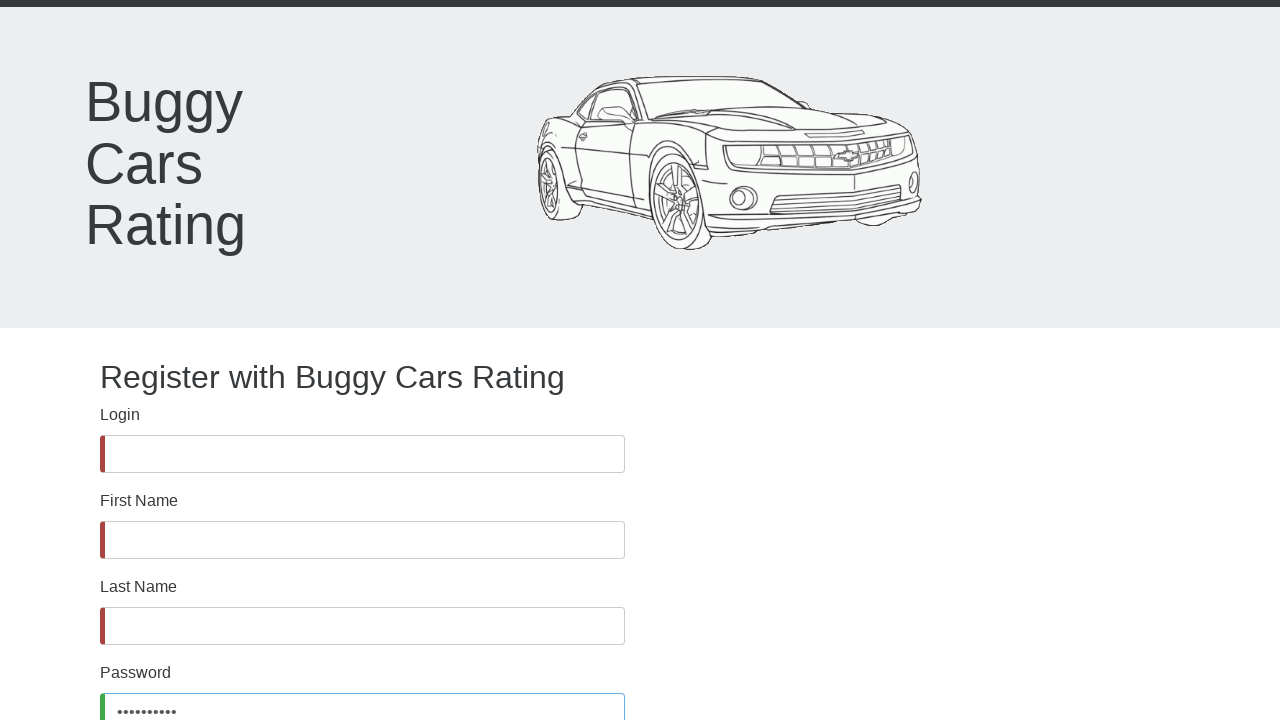